Tests right-click context menu interaction on a Selenium course content page by clicking a title element and then right-clicking on a specific link to open a context menu and selecting an option.

Starting URL: http://greenstech.in/selenium-course-content.html

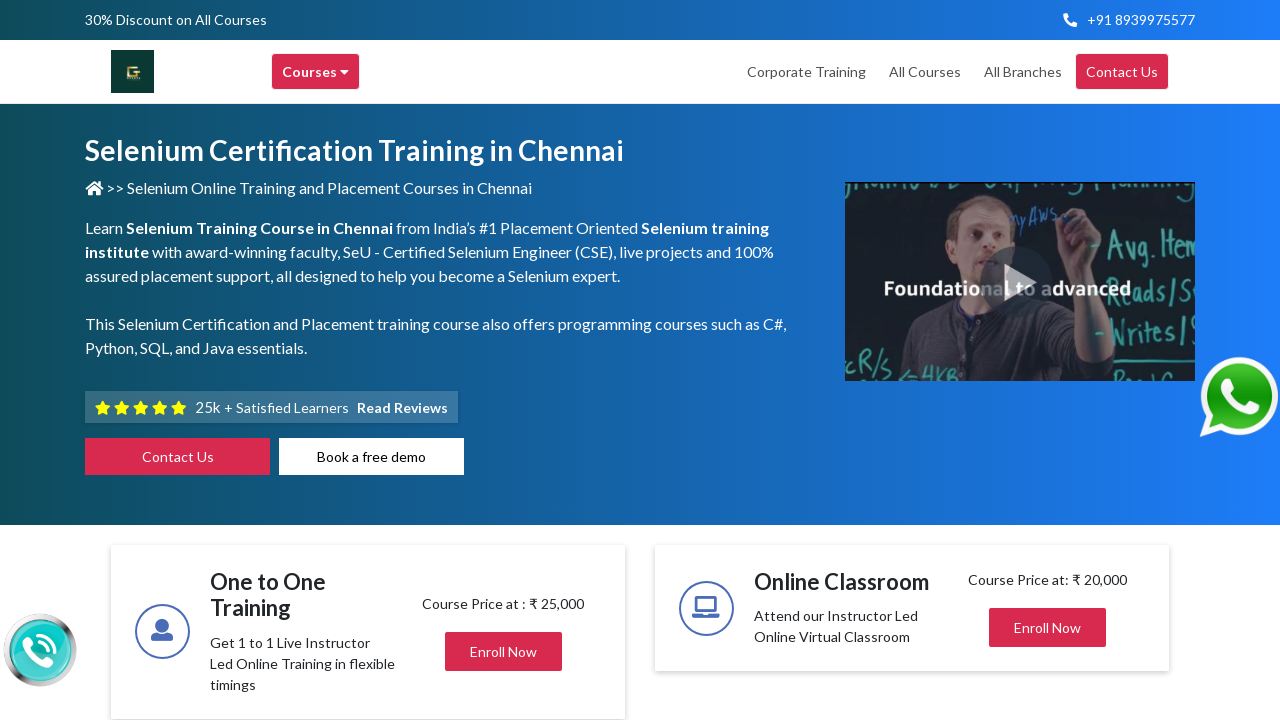

Clicked on the title element (h2.title.mb-0.center) at (1024, 360) on h2.title.mb-0.center
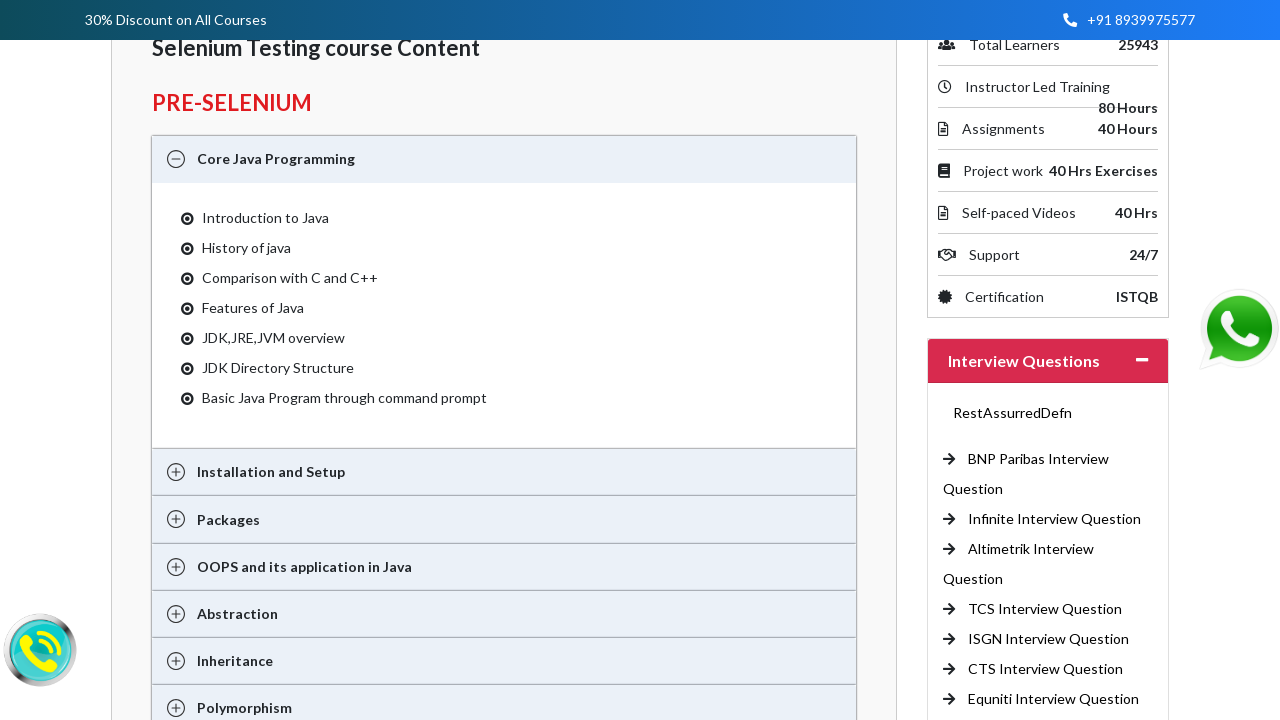

Waited 1000ms for animations to complete
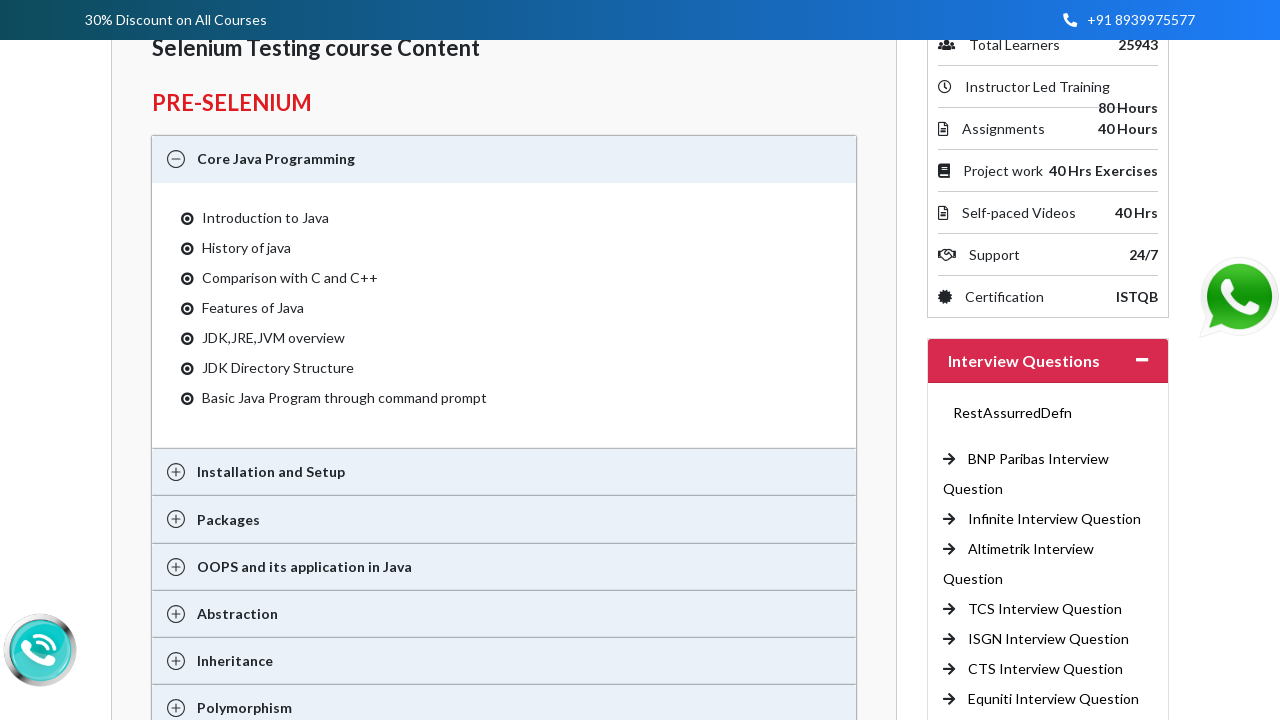

Right-clicked on the 108th link with target='_blank' to open context menu at (1048, 361) on a[target='_blank'] >> nth=107
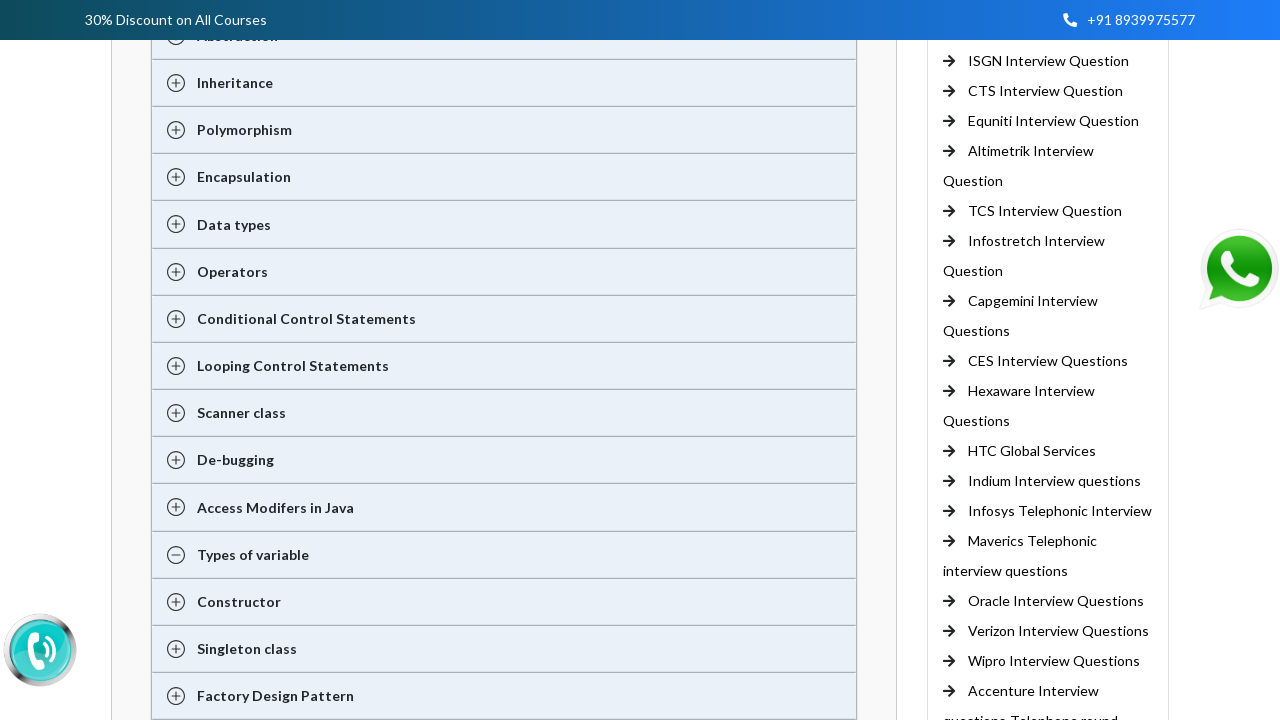

Waited 500ms for context menu to appear
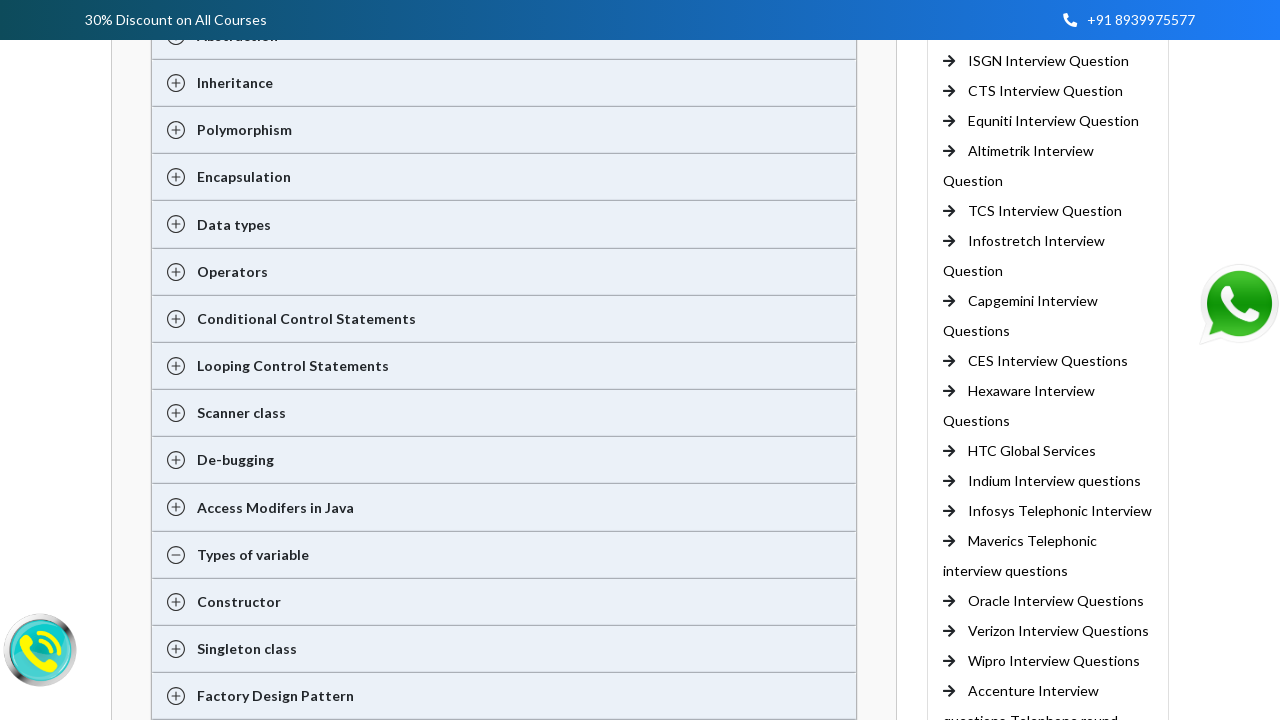

Pressed ArrowDown key to navigate context menu
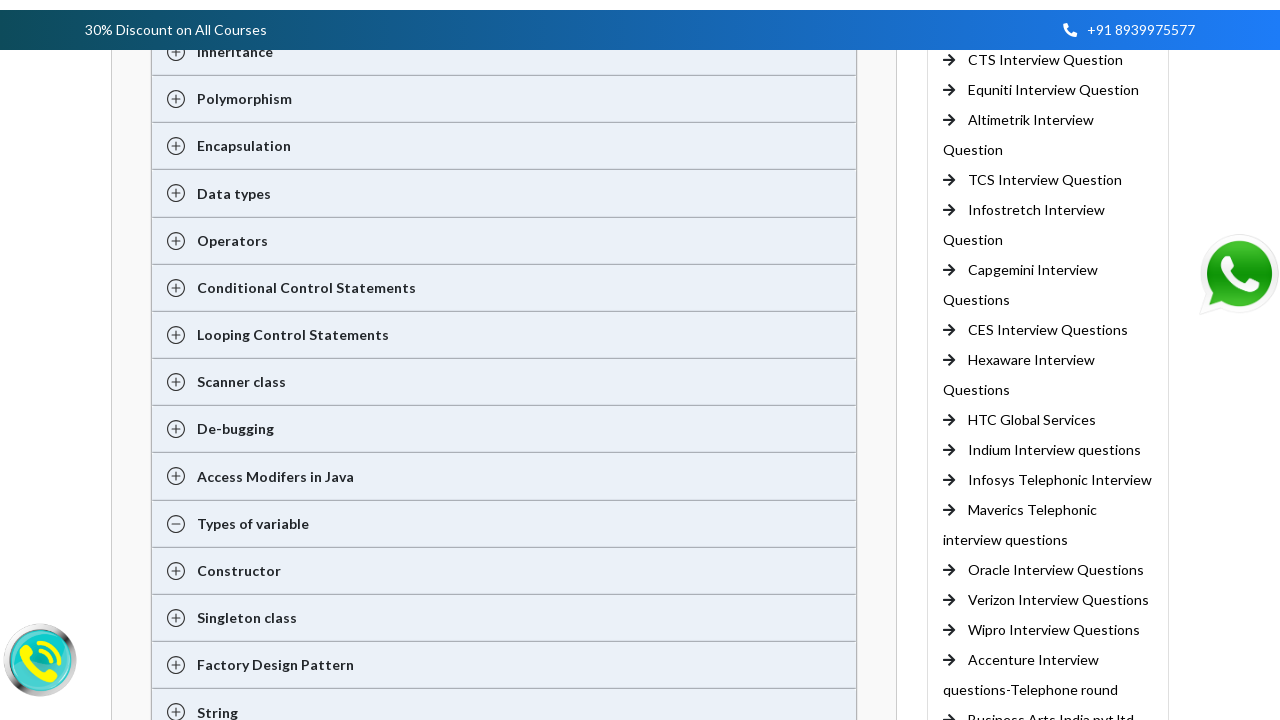

Pressed Enter key to select context menu option
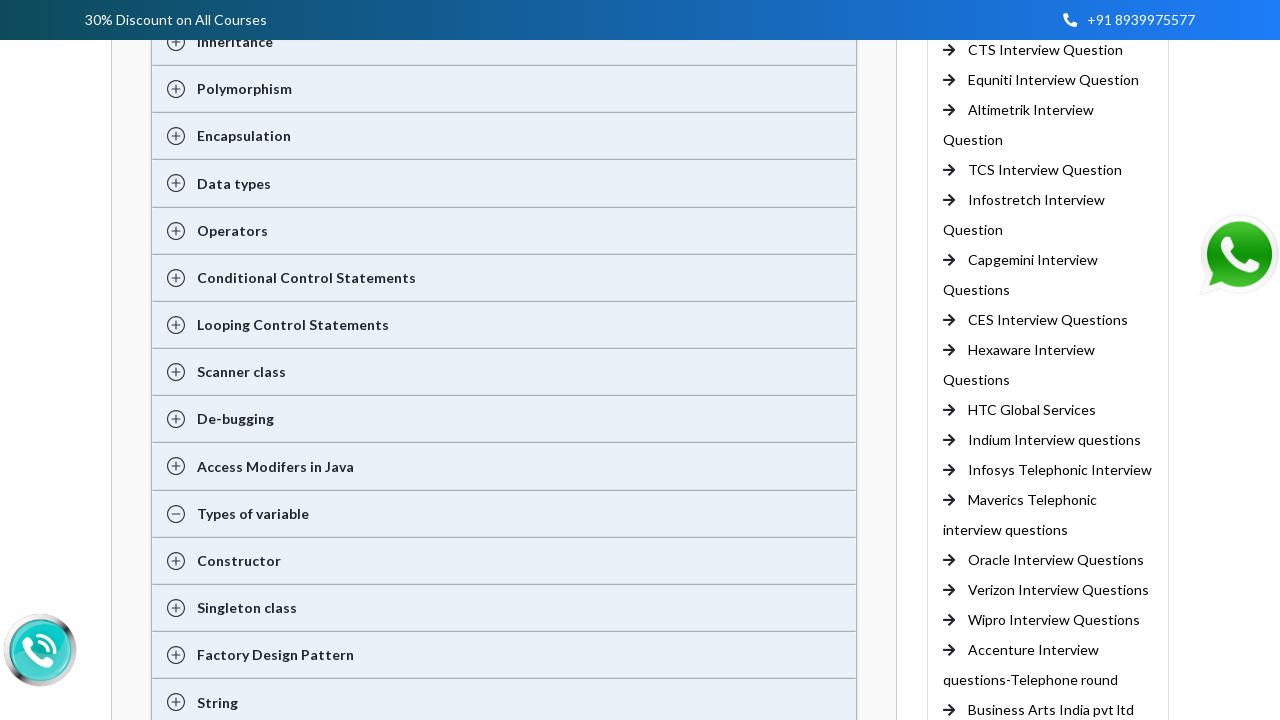

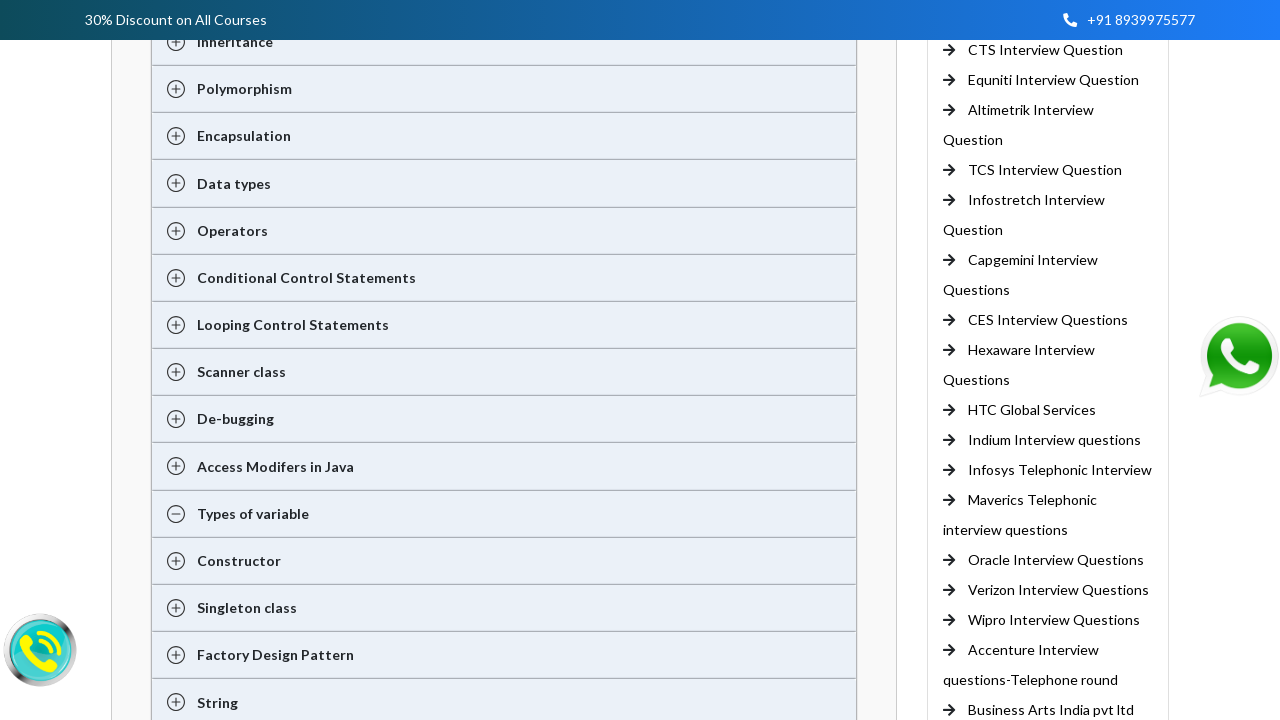